Tests auto-suggestive dropdown functionality by typing a partial search term and selecting a matching option from the dropdown suggestions

Starting URL: https://rahulshettyacademy.com/dropdownsPractise/

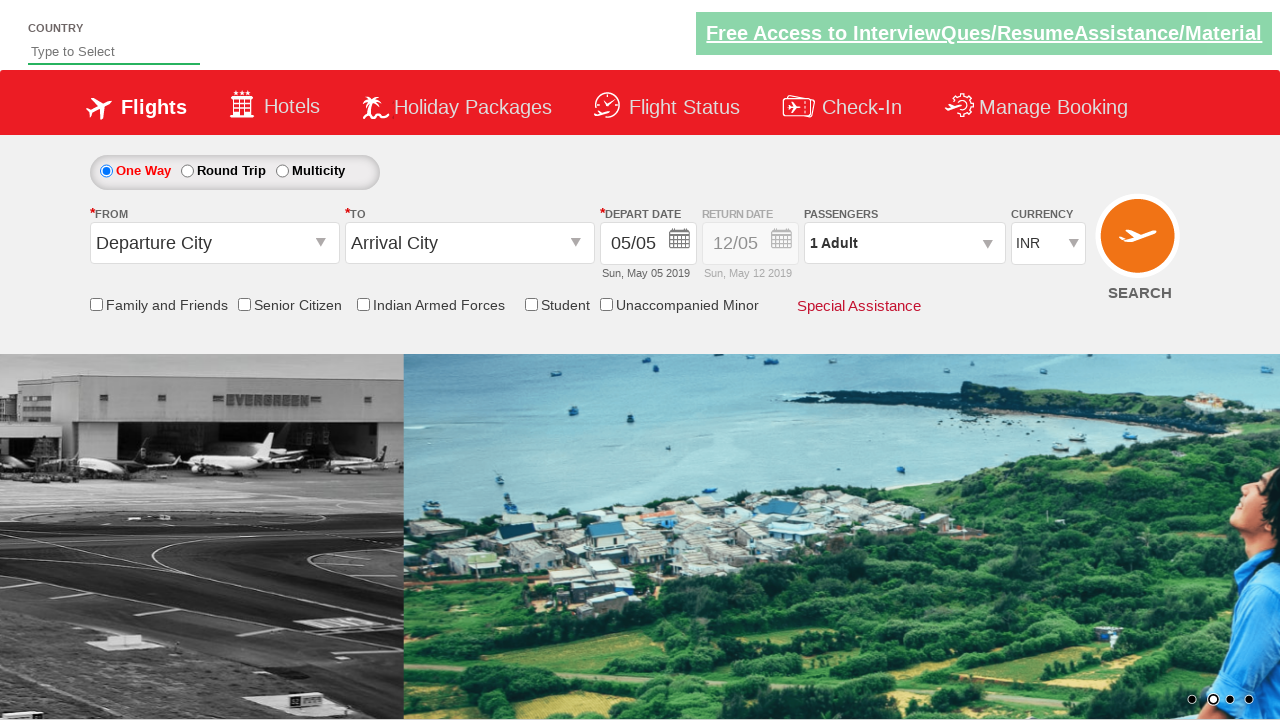

Typed 'In' in the autosuggest field to trigger dropdown suggestions on #autosuggest
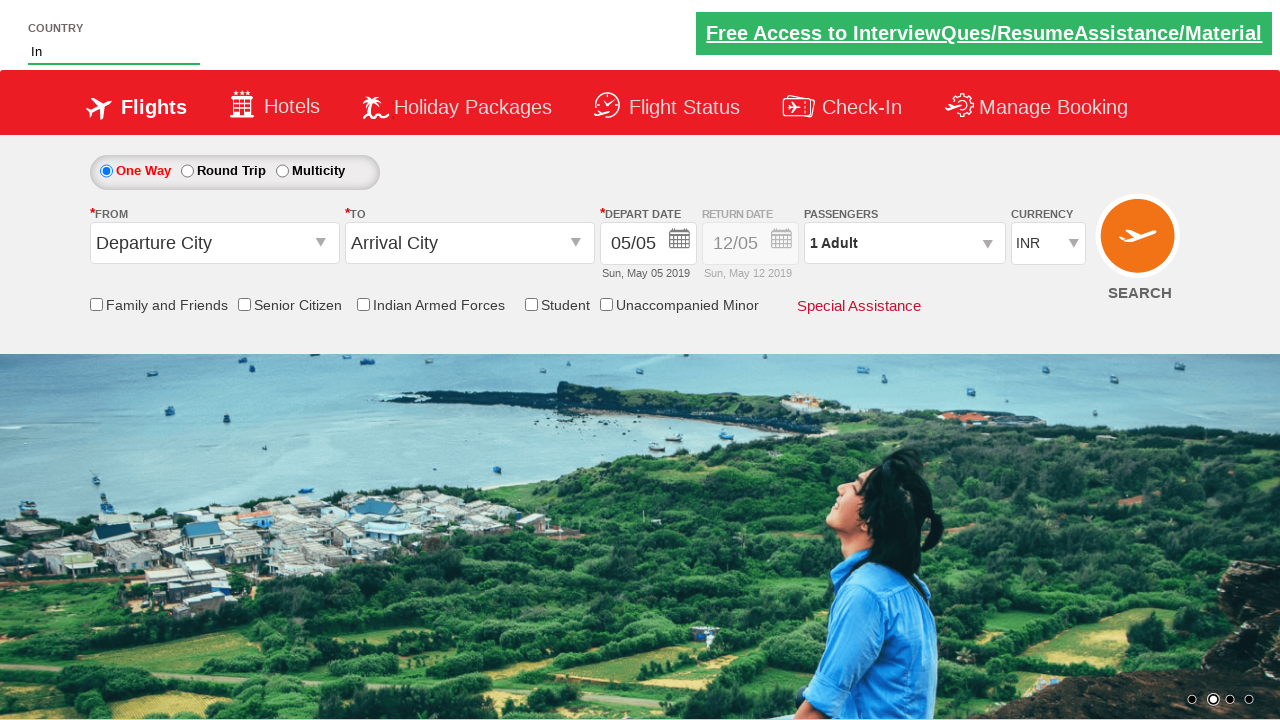

Dropdown suggestions appeared
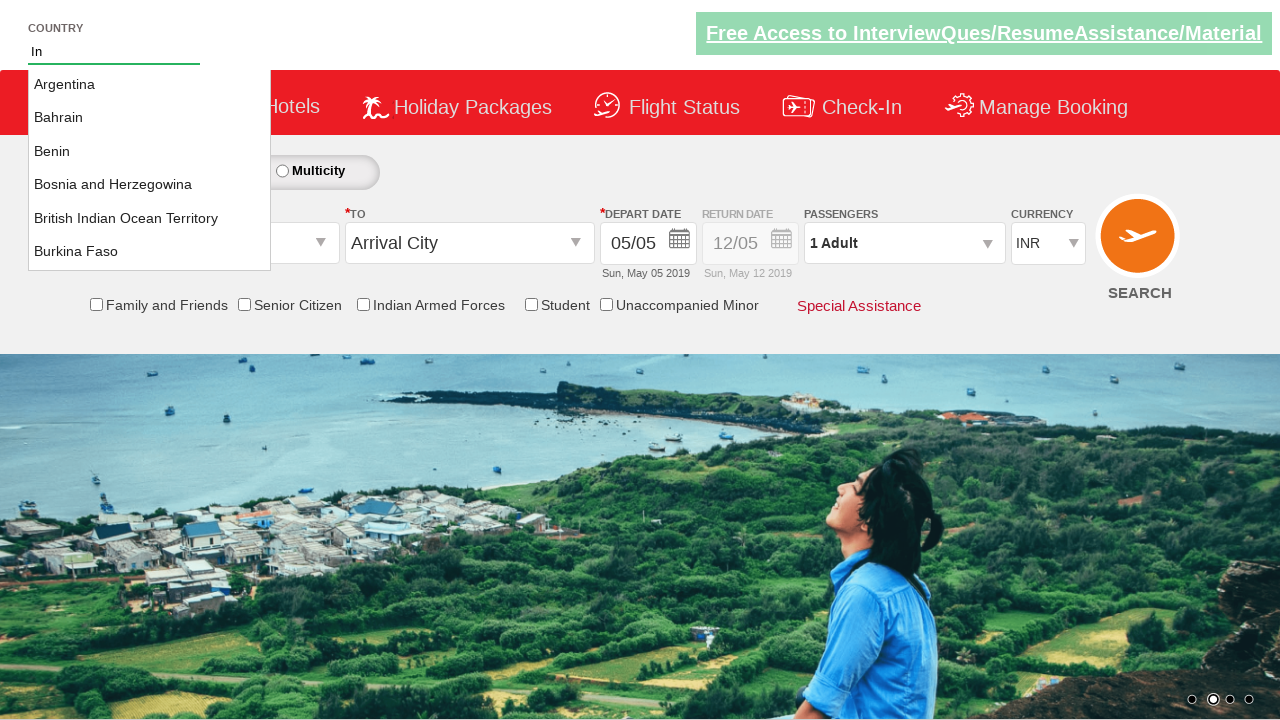

Selected 'India' from the autosuggest dropdown options at (150, 218) on li[class*='menu']:has-text('India')
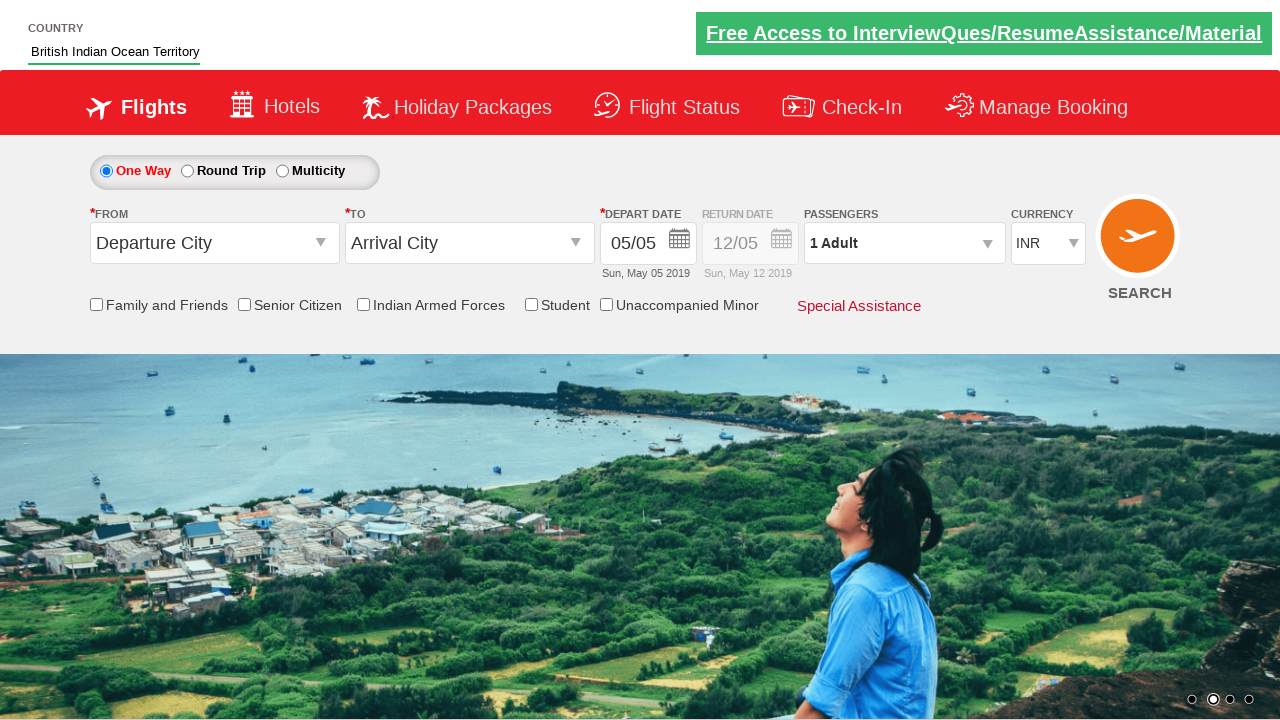

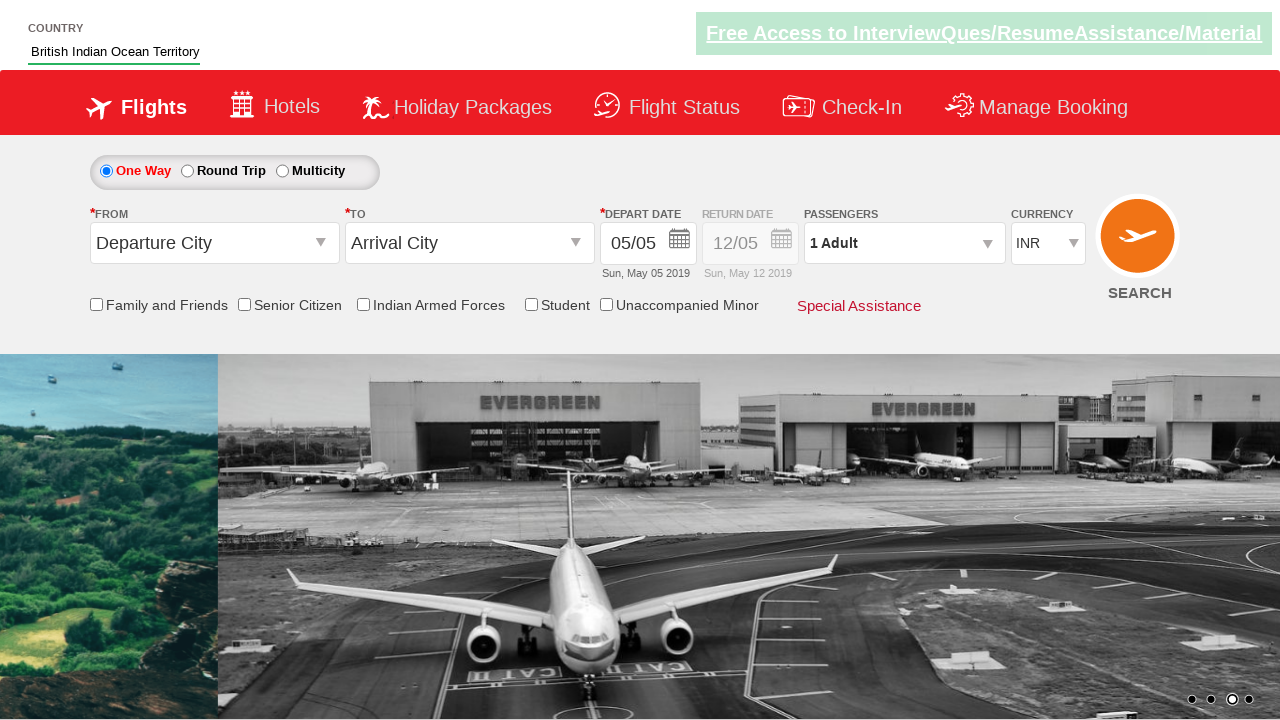